Tests browser window manipulation and element location retrieval on a file download demo page. It finds a button element, retrieves its coordinates, and performs zoom actions using keyboard shortcuts.

Starting URL: https://demo.automationtesting.in/FileDownload.html

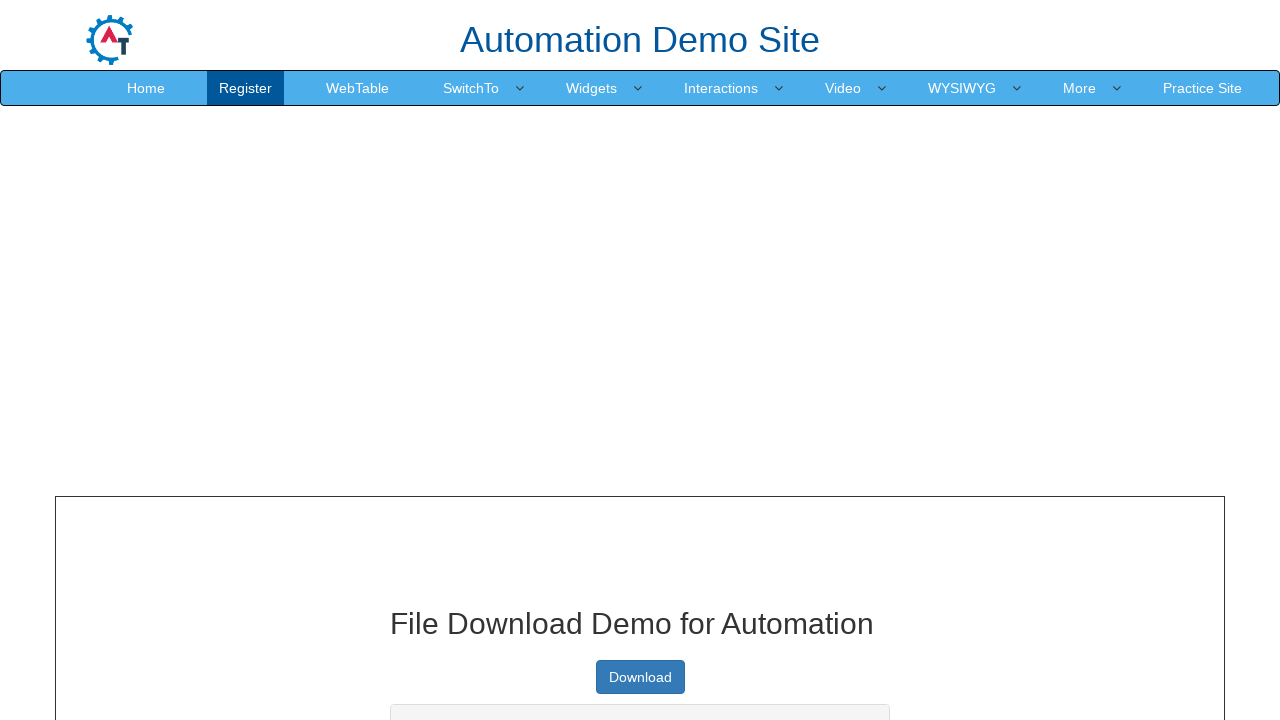

Set viewport size to 1920x1080
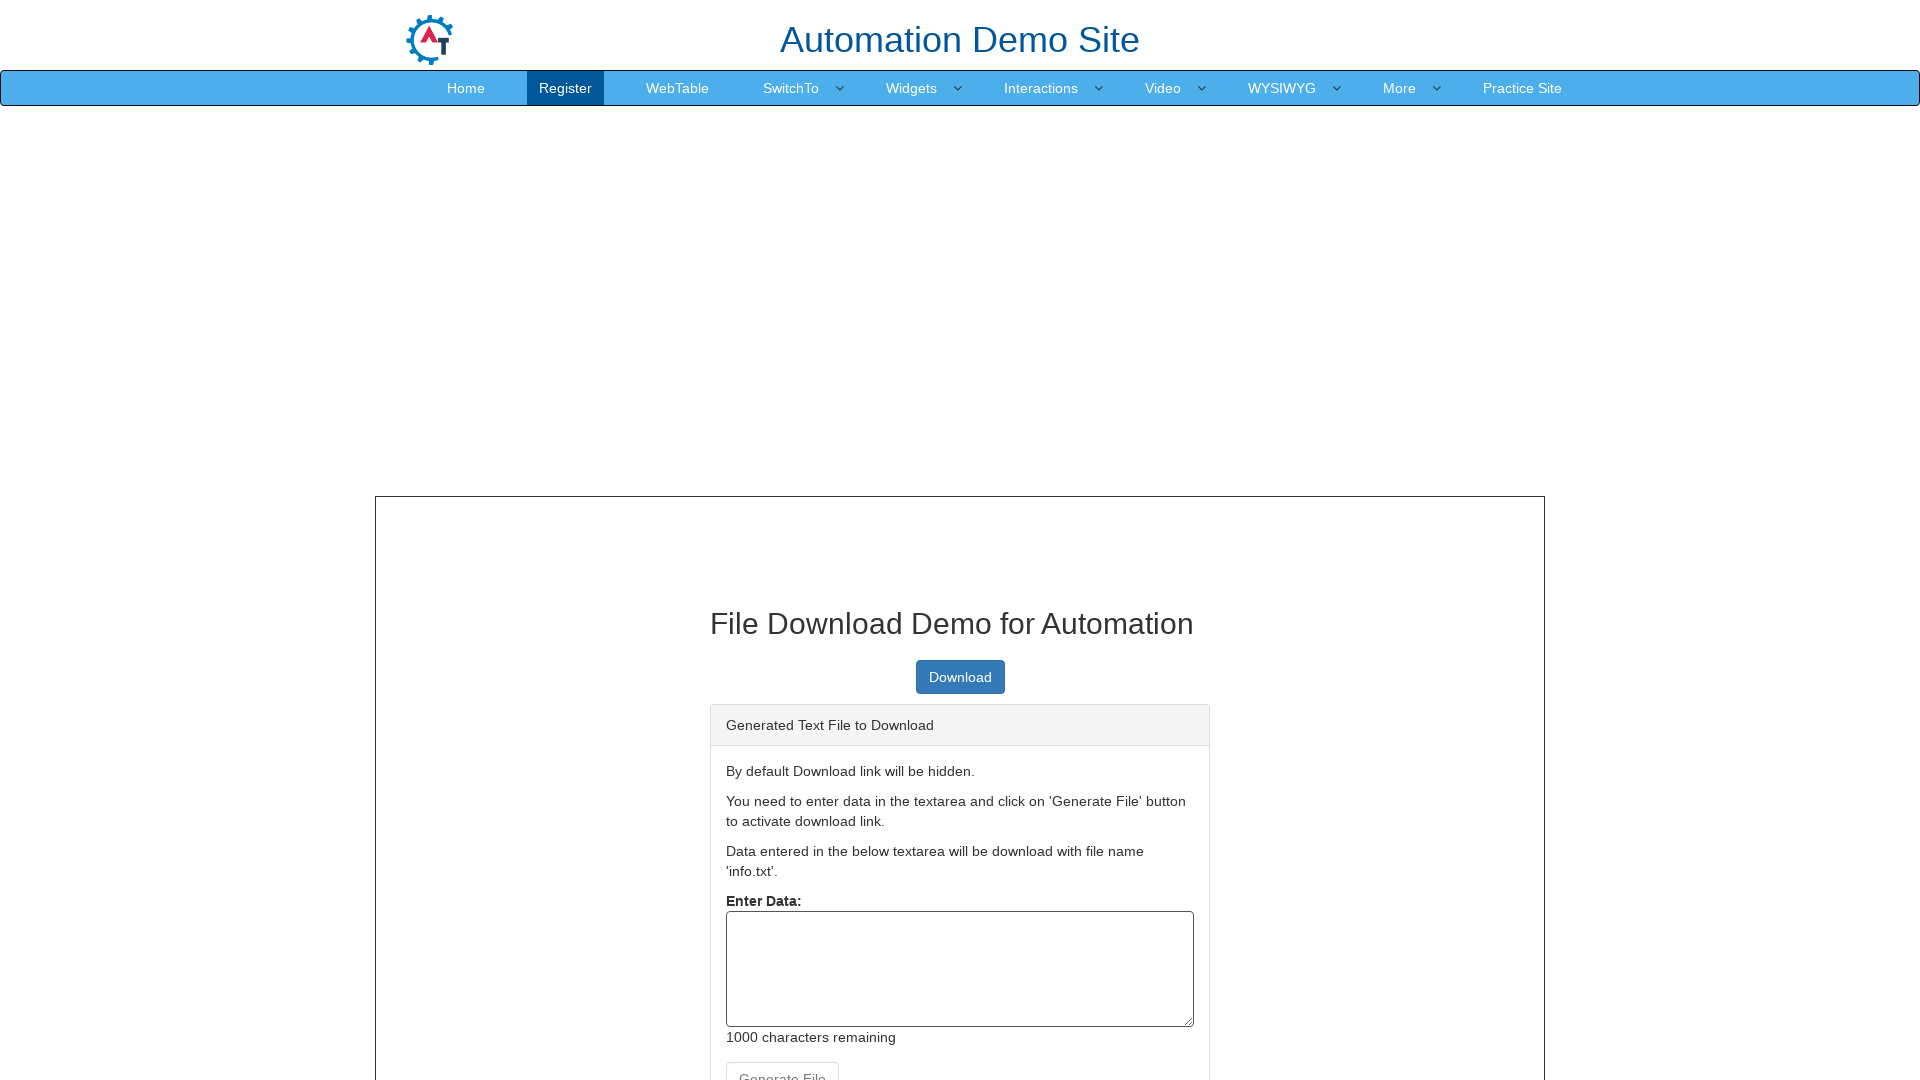

Located primary button element
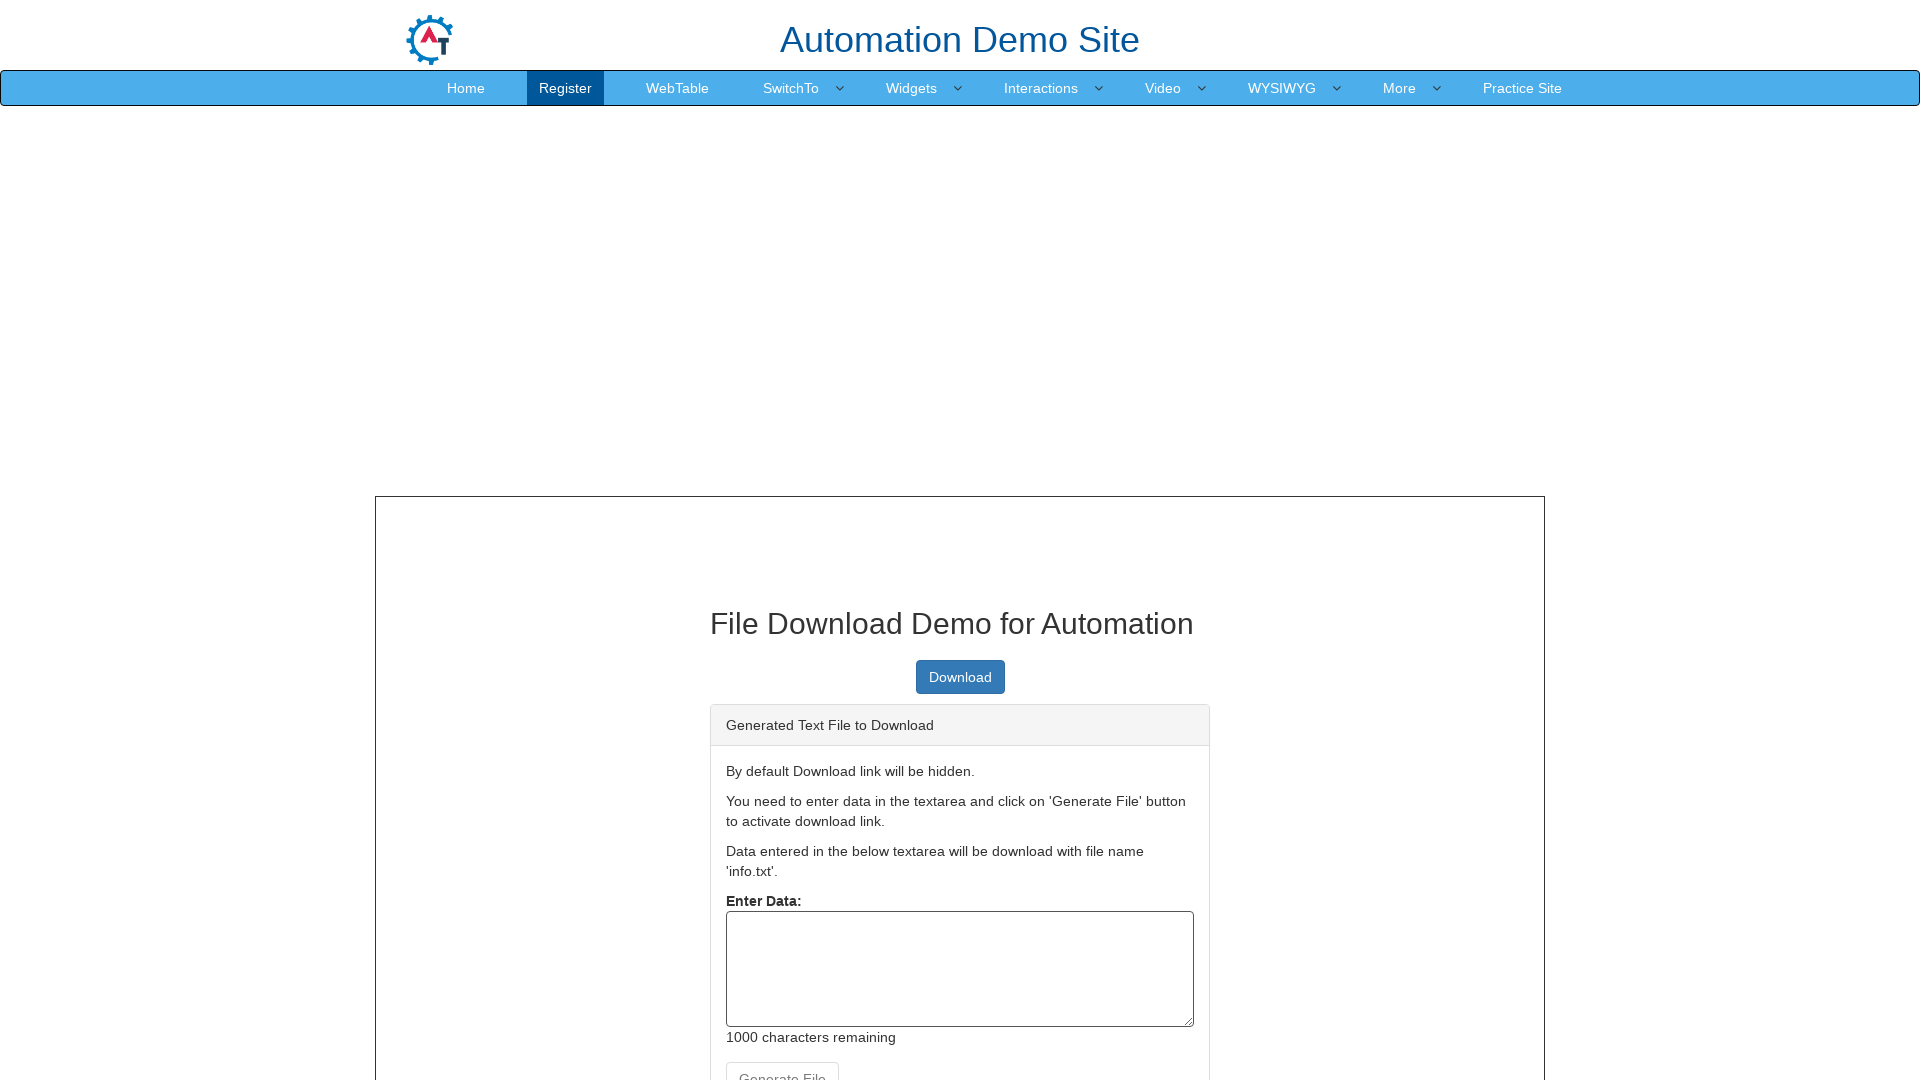

Retrieved bounding box coordinates for button
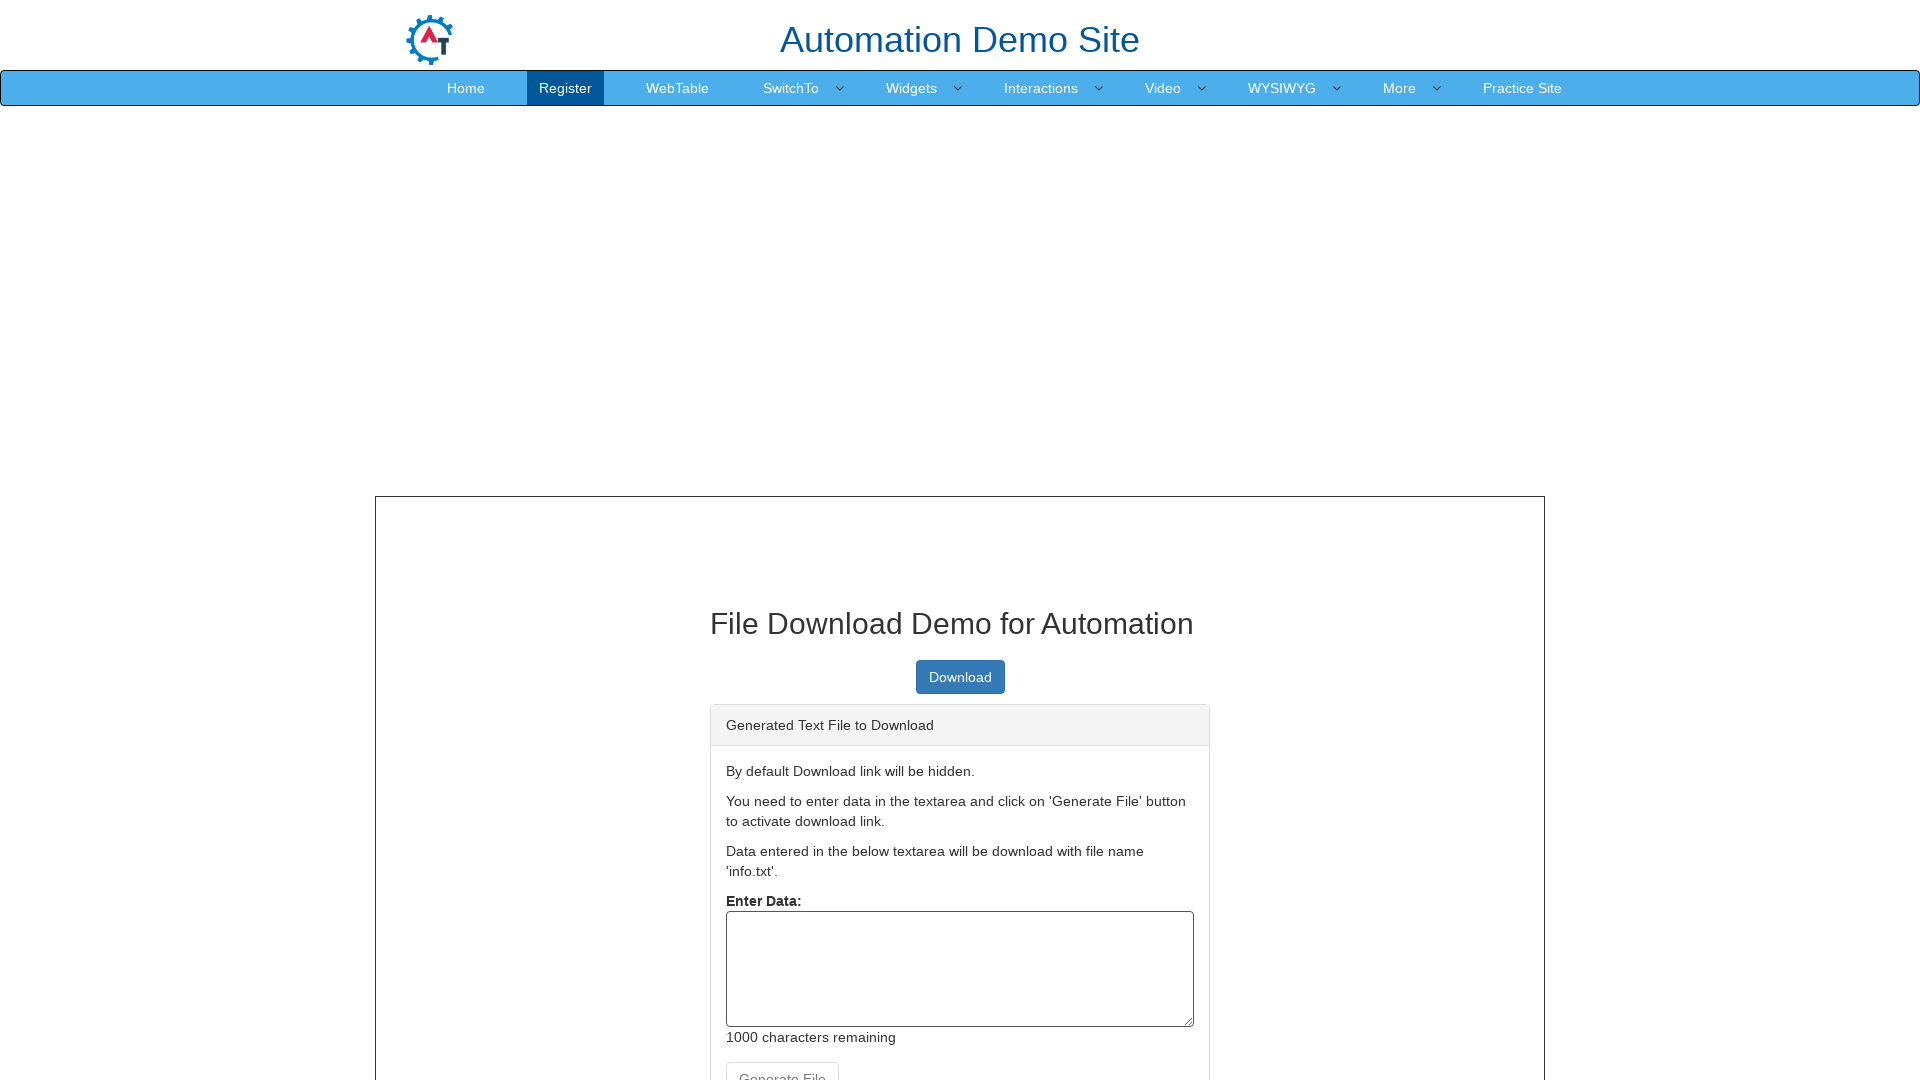

Button coordinates retrieved - x: 915.5, y: 659.59375
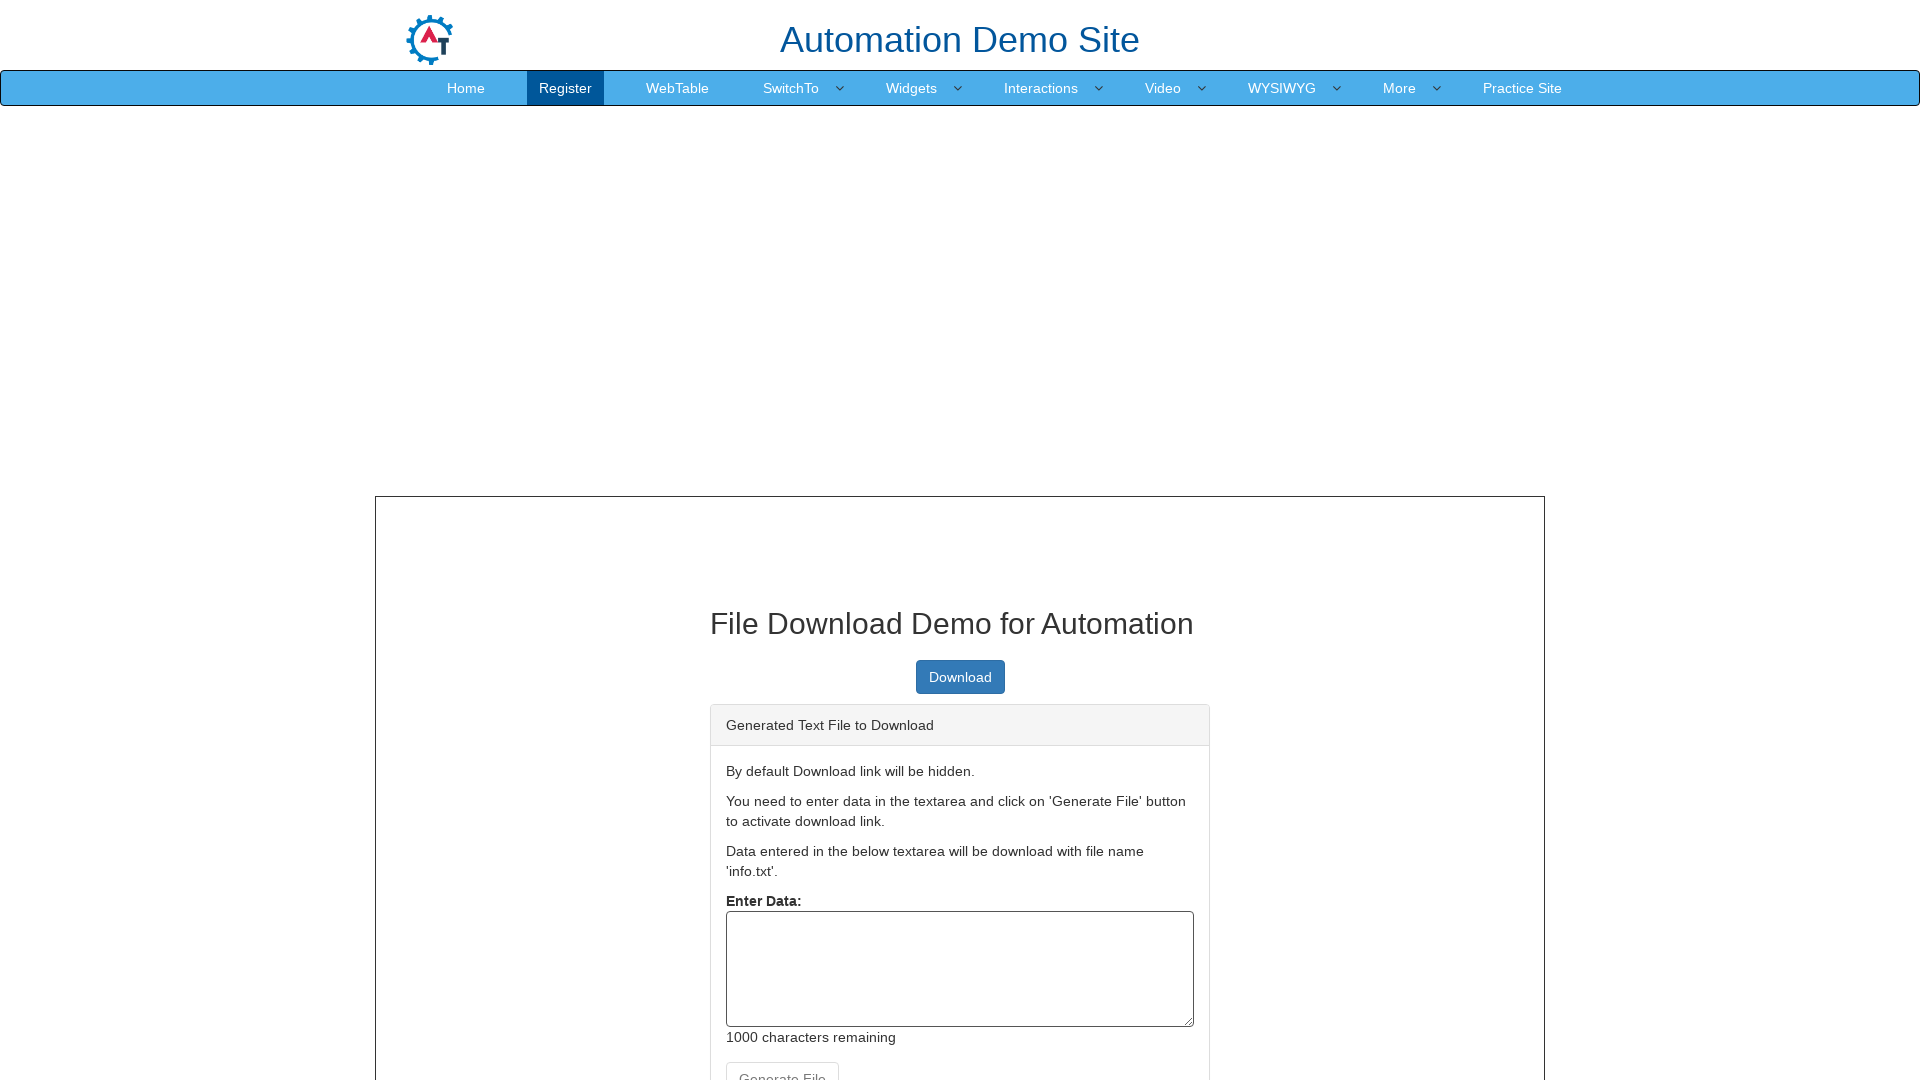

Performed first zoom in using Ctrl+Plus keyboard shortcut on xpath=//*[@class='btn btn-primary'] >> nth=0
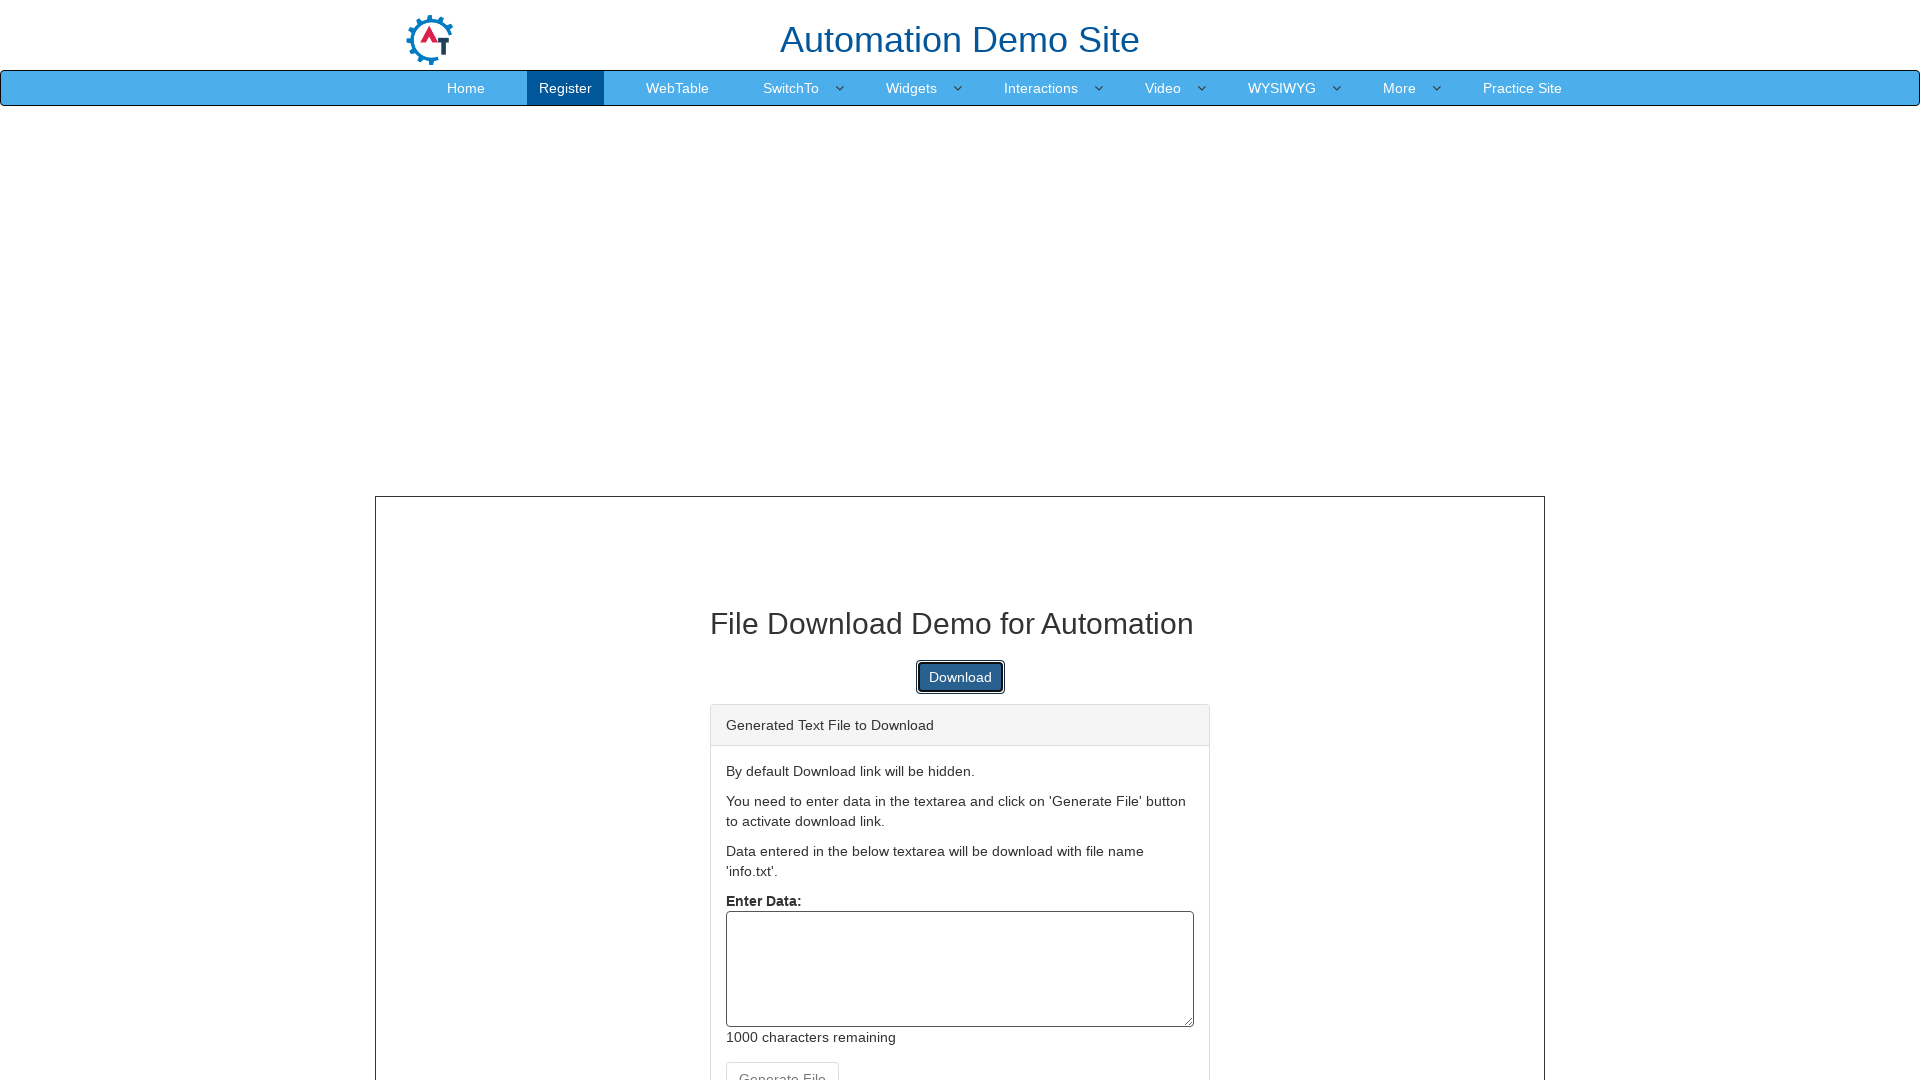

Waited 3 seconds for zoom to apply
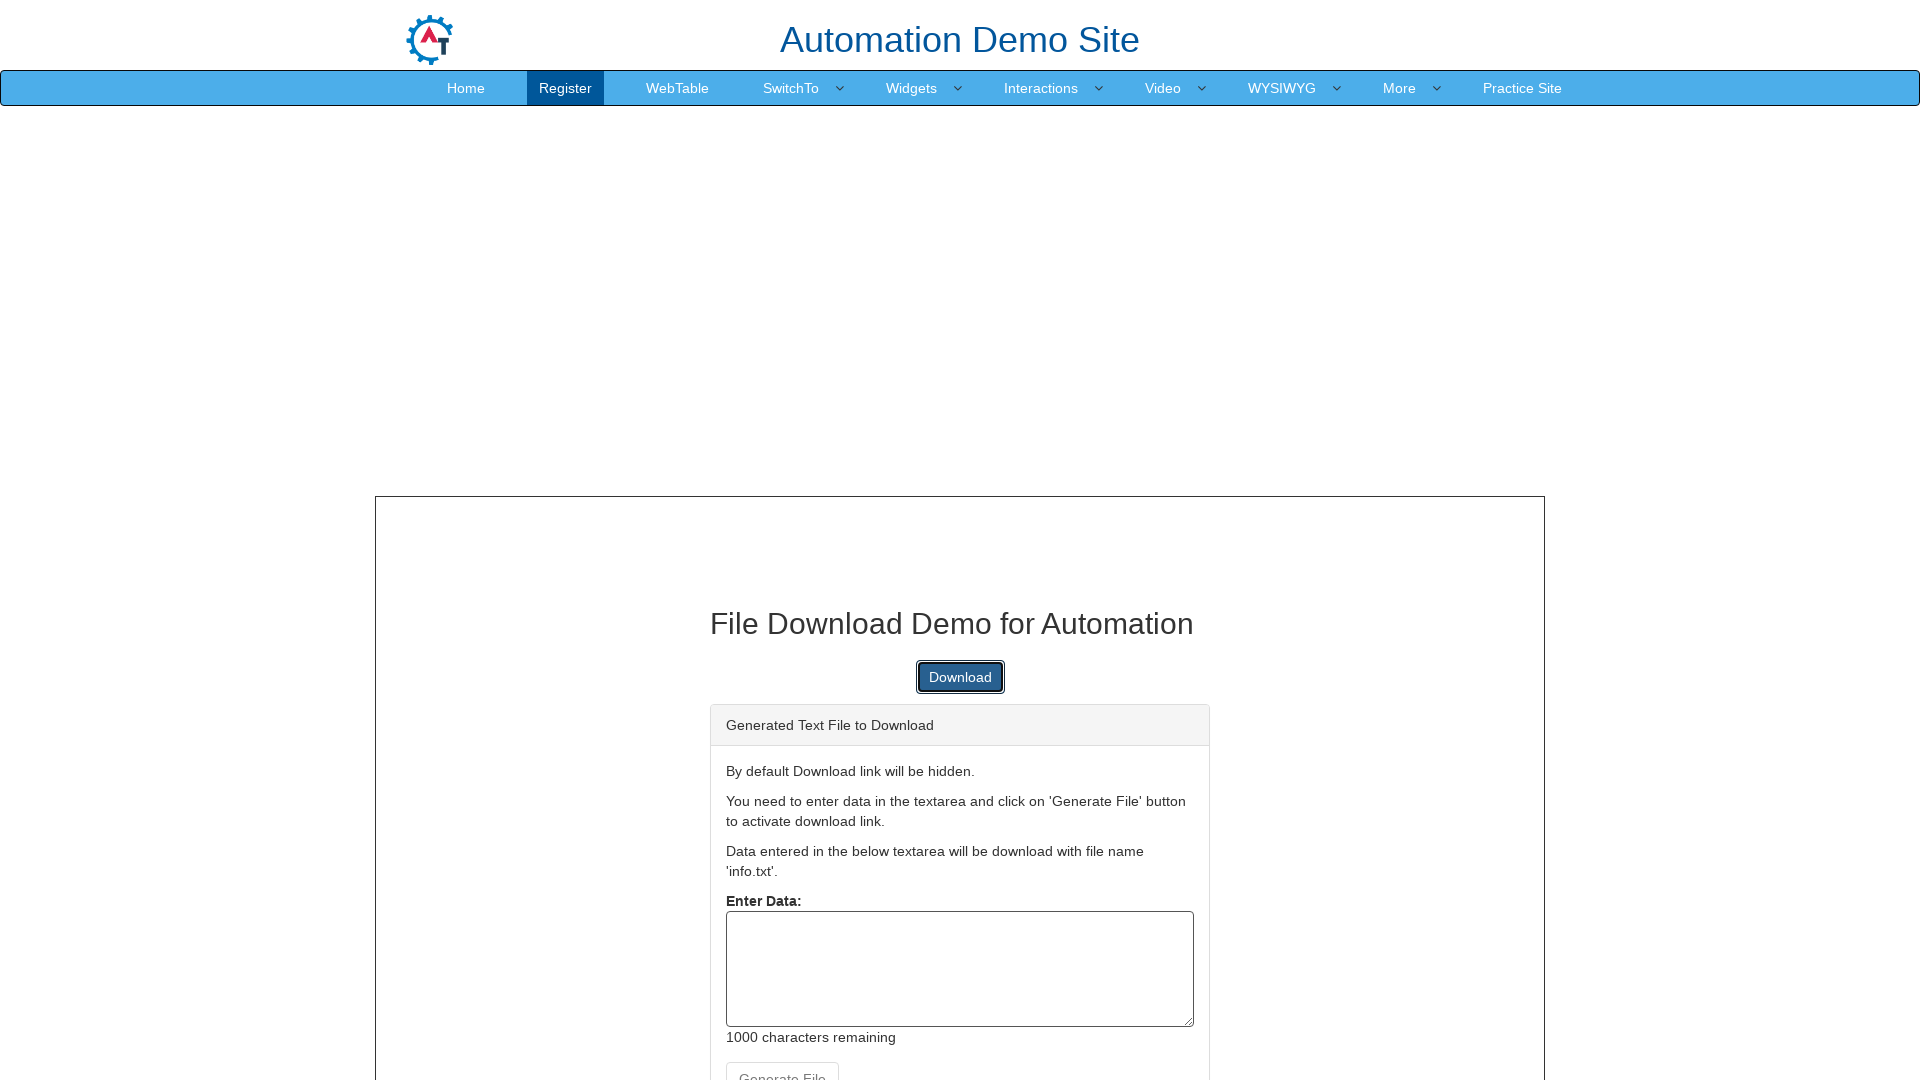

Performed second zoom in using Ctrl+Plus keyboard shortcut on xpath=//*[@class='btn btn-primary'] >> nth=0
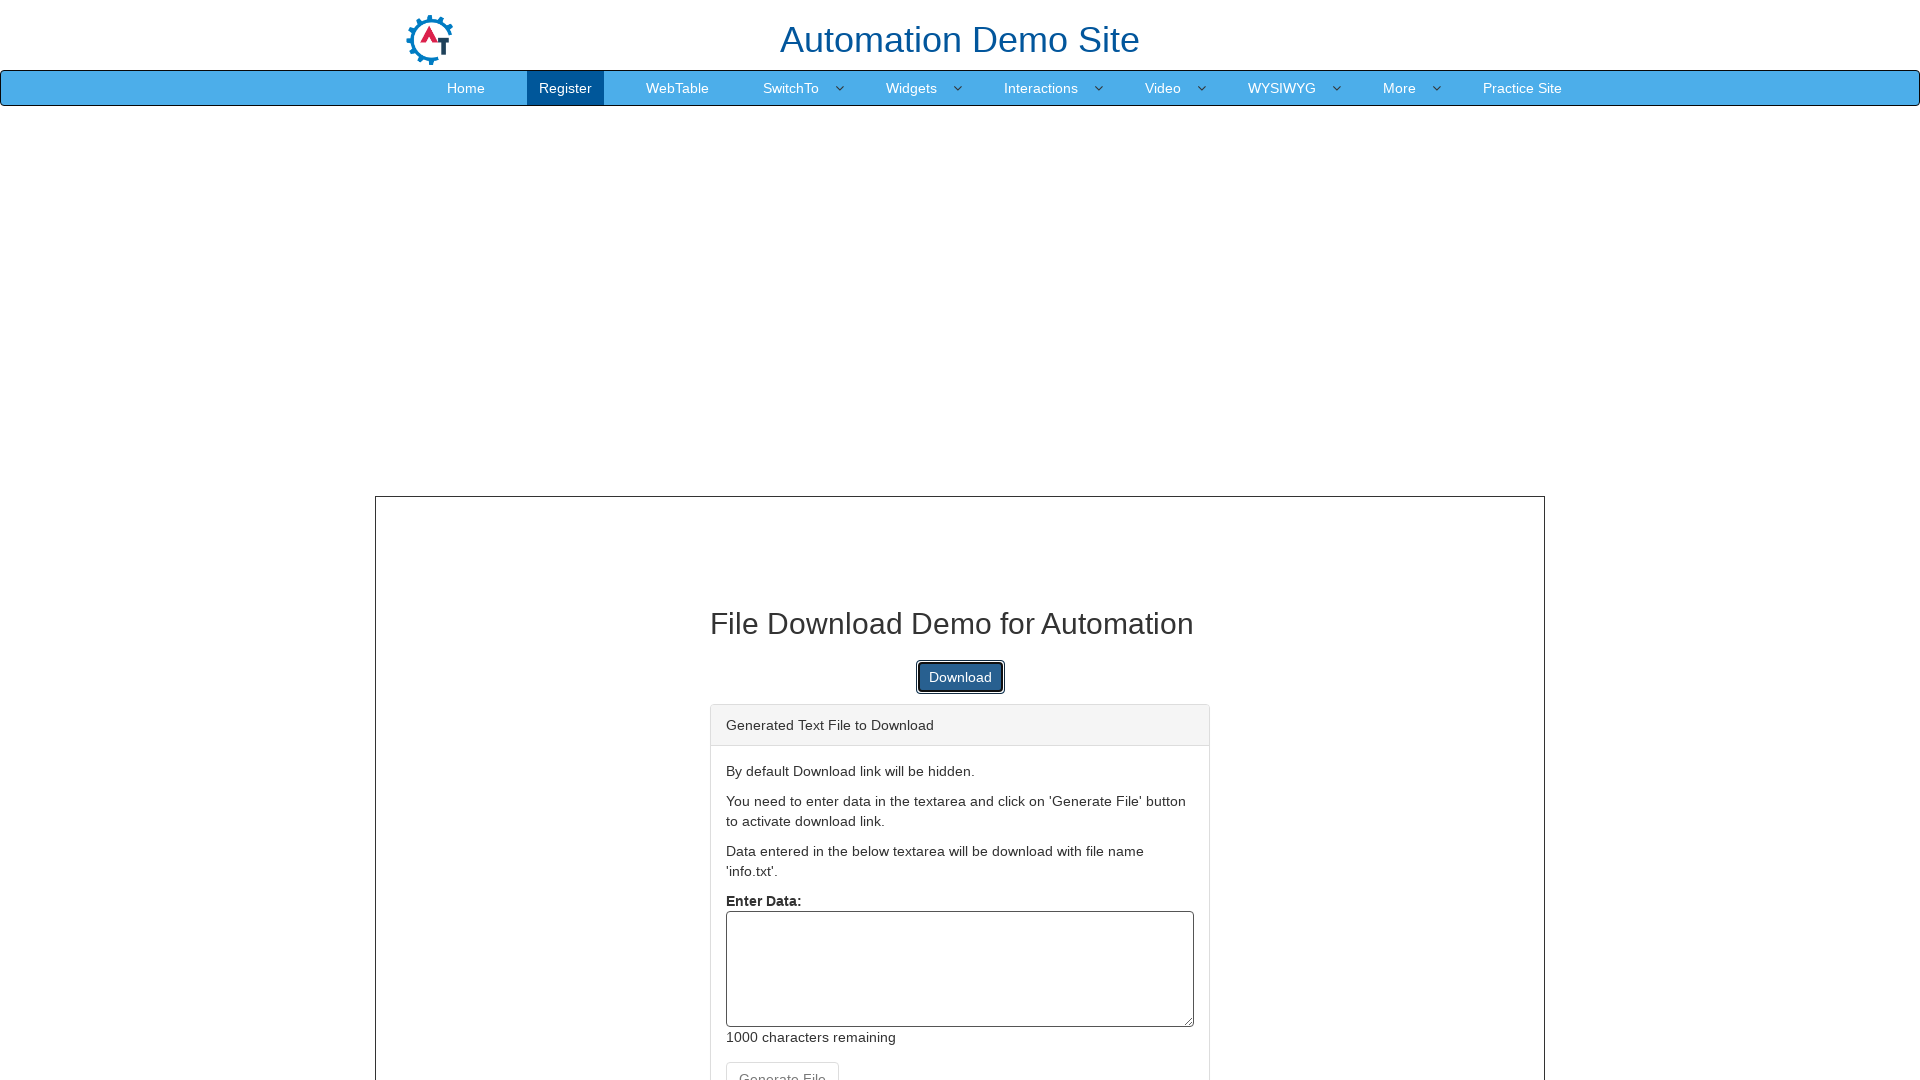

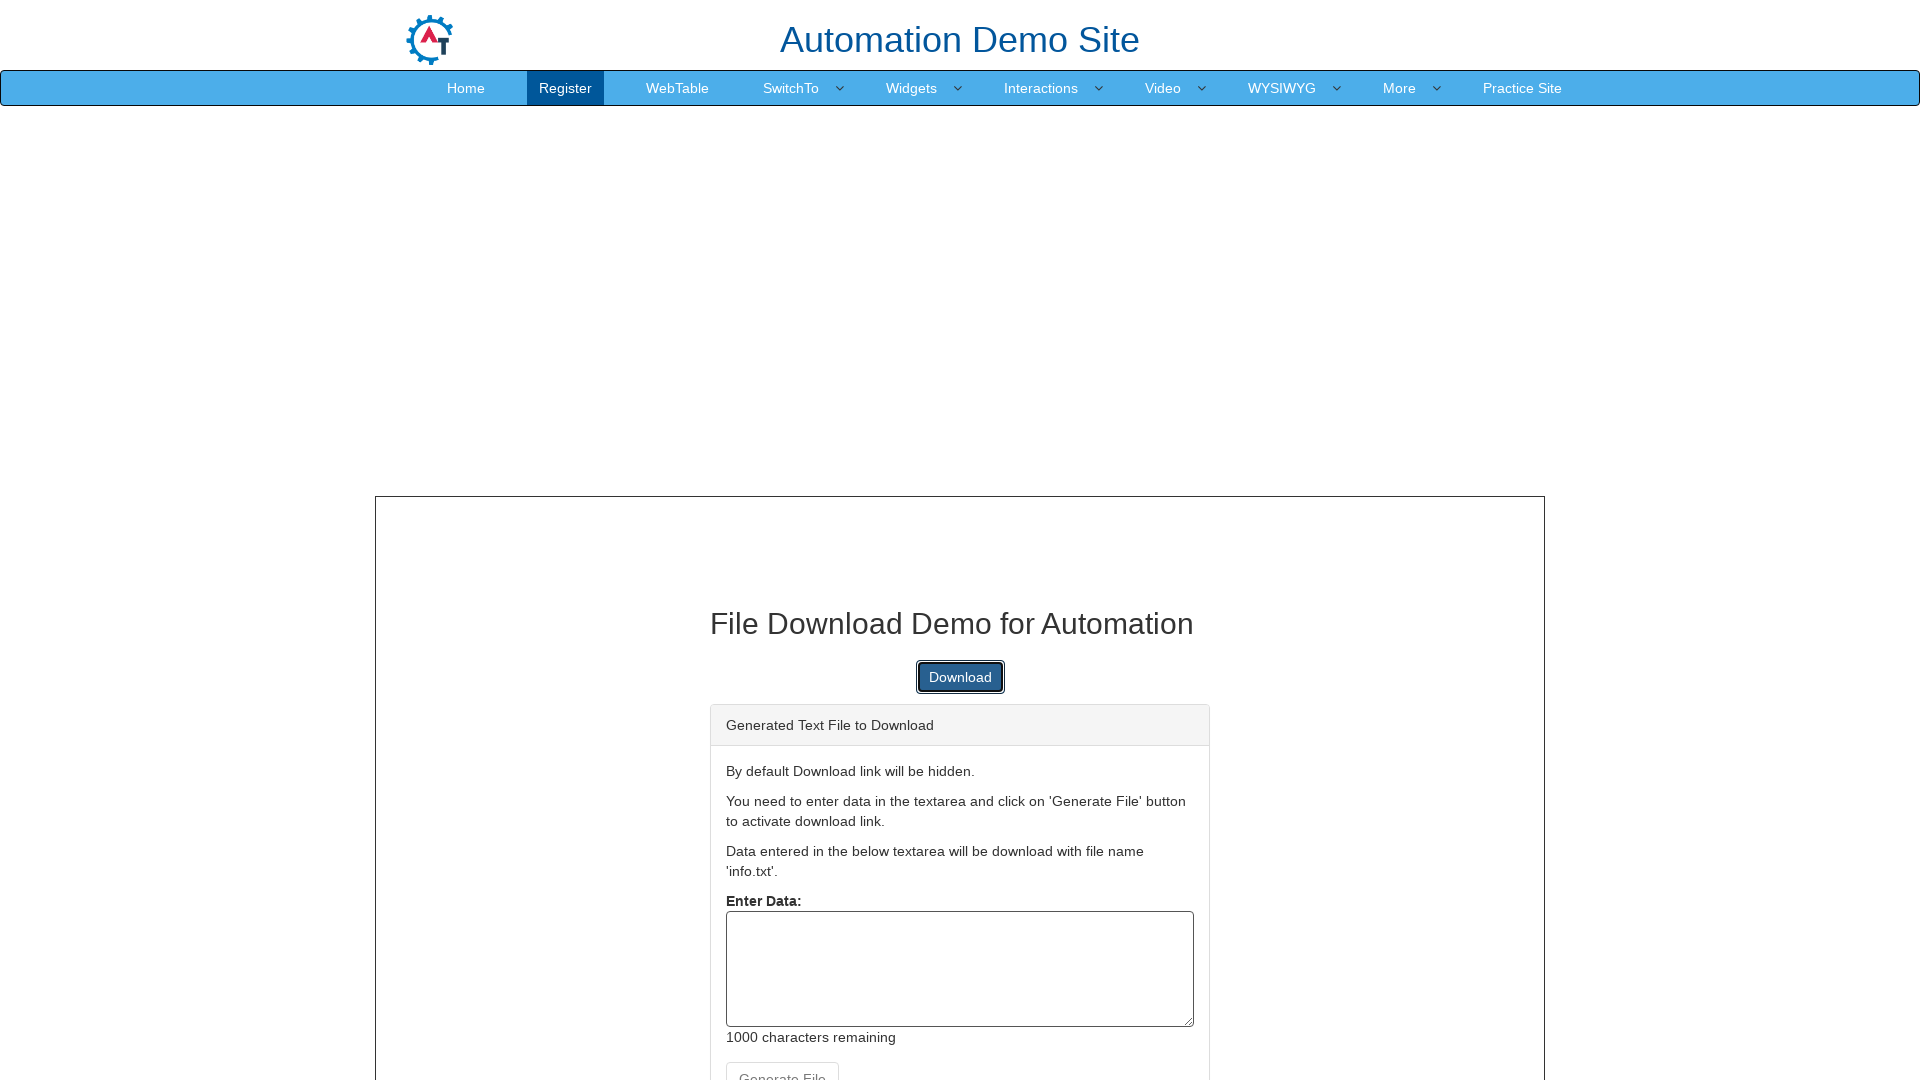